Tests mouse interaction by clicking on an element and performing a mouse button release action

Starting URL: https://awesomeqa.com/selenium/mouse_interaction.html

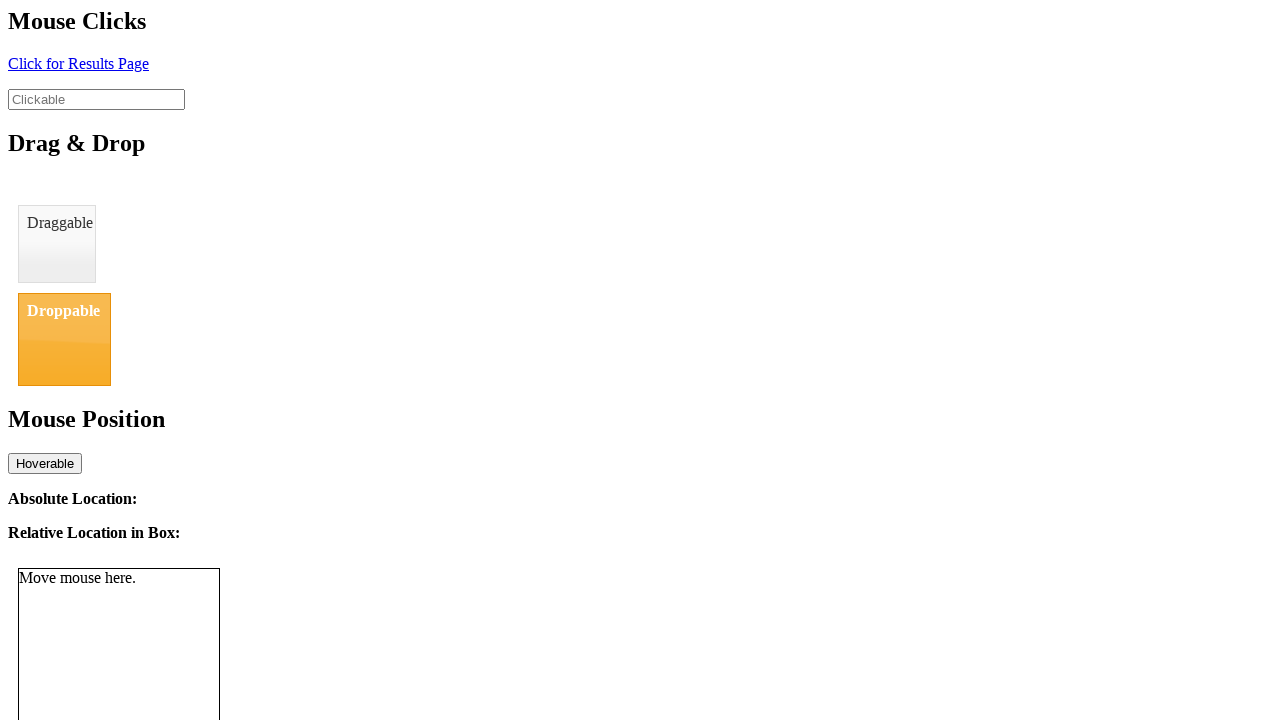

Clicked on the link element with id 'click' at (78, 63) on a#click
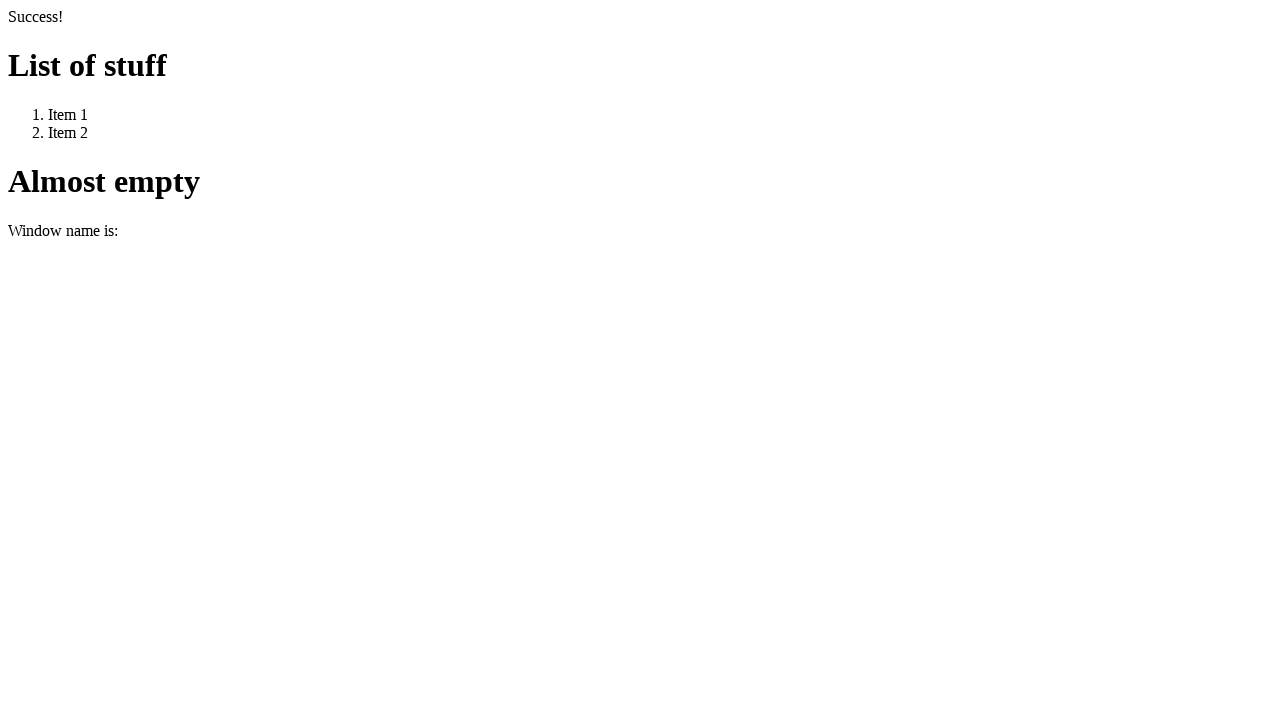

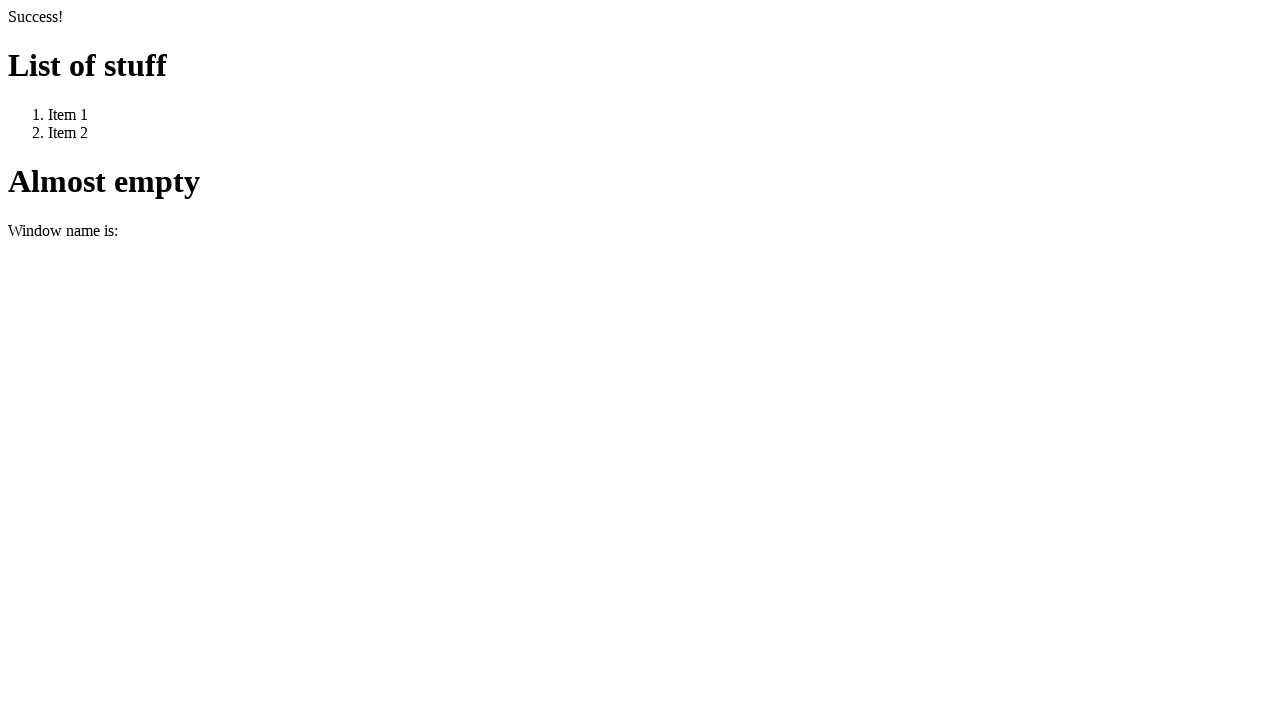